Tests that edits are saved when the edit field loses focus (blur event)

Starting URL: https://demo.playwright.dev/todomvc

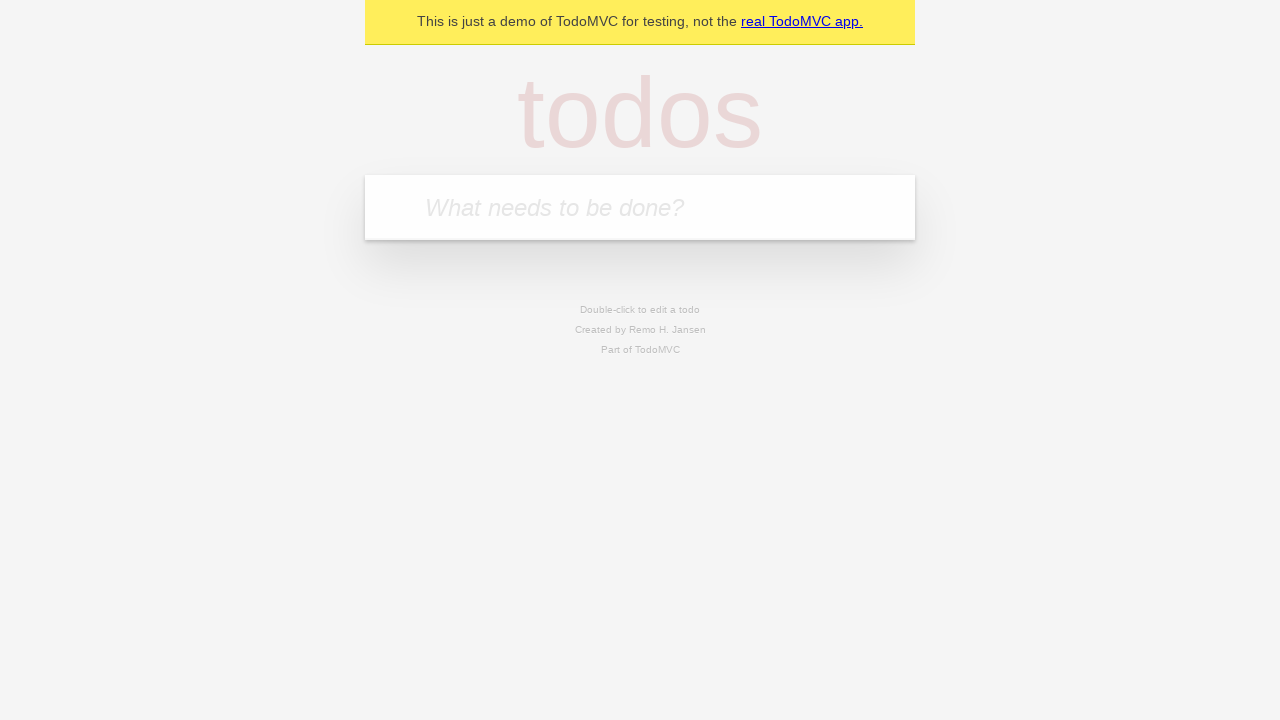

Filled todo input with 'buy some cheese' on internal:attr=[placeholder="What needs to be done?"i]
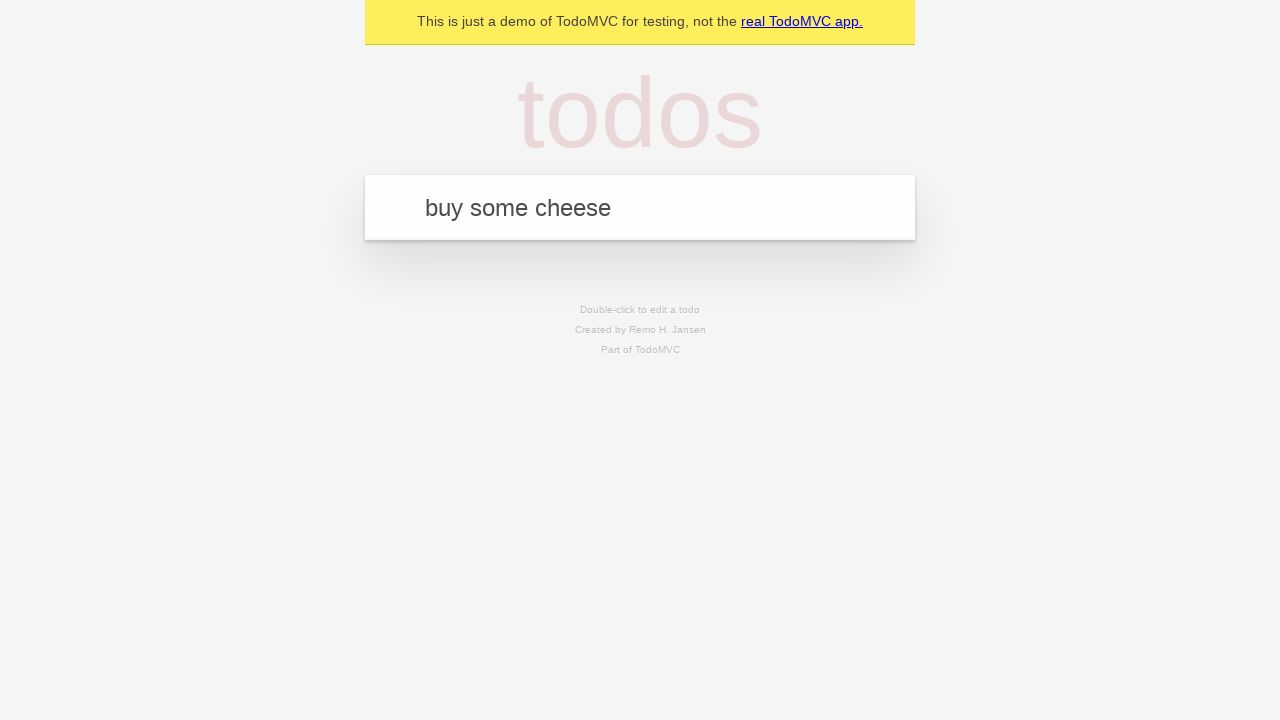

Pressed Enter to create first todo on internal:attr=[placeholder="What needs to be done?"i]
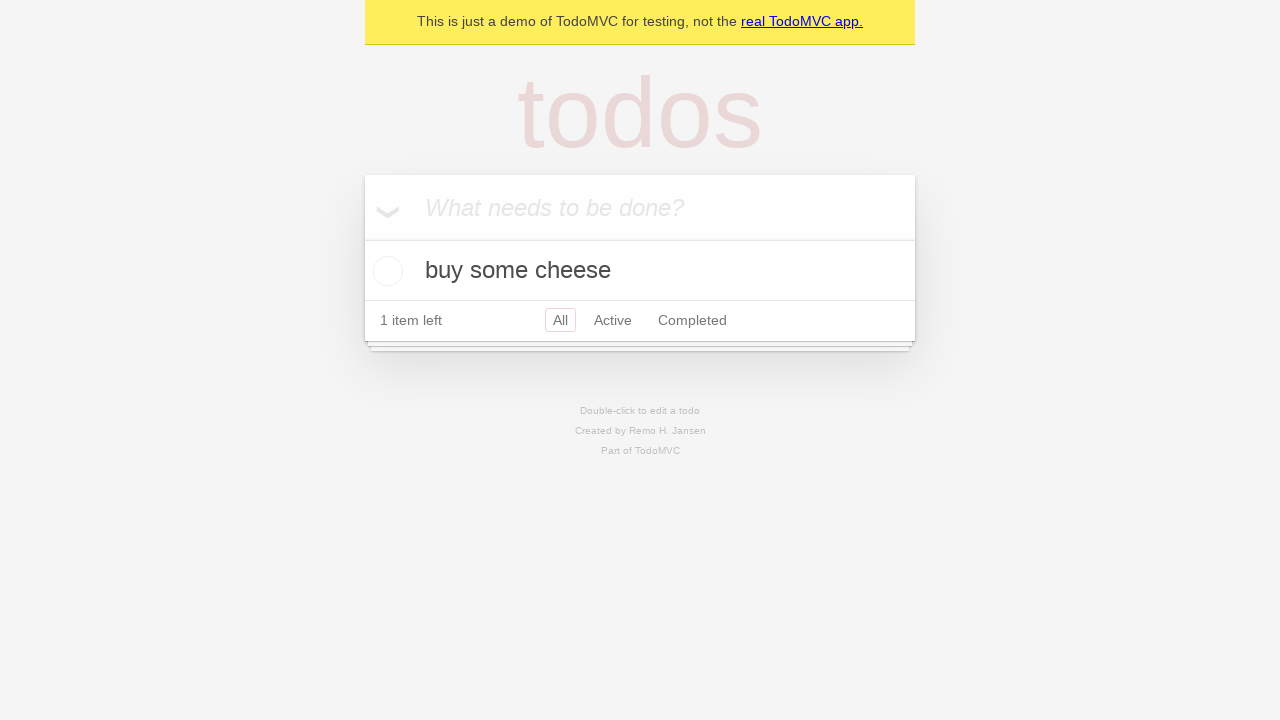

Filled todo input with 'feed the cat' on internal:attr=[placeholder="What needs to be done?"i]
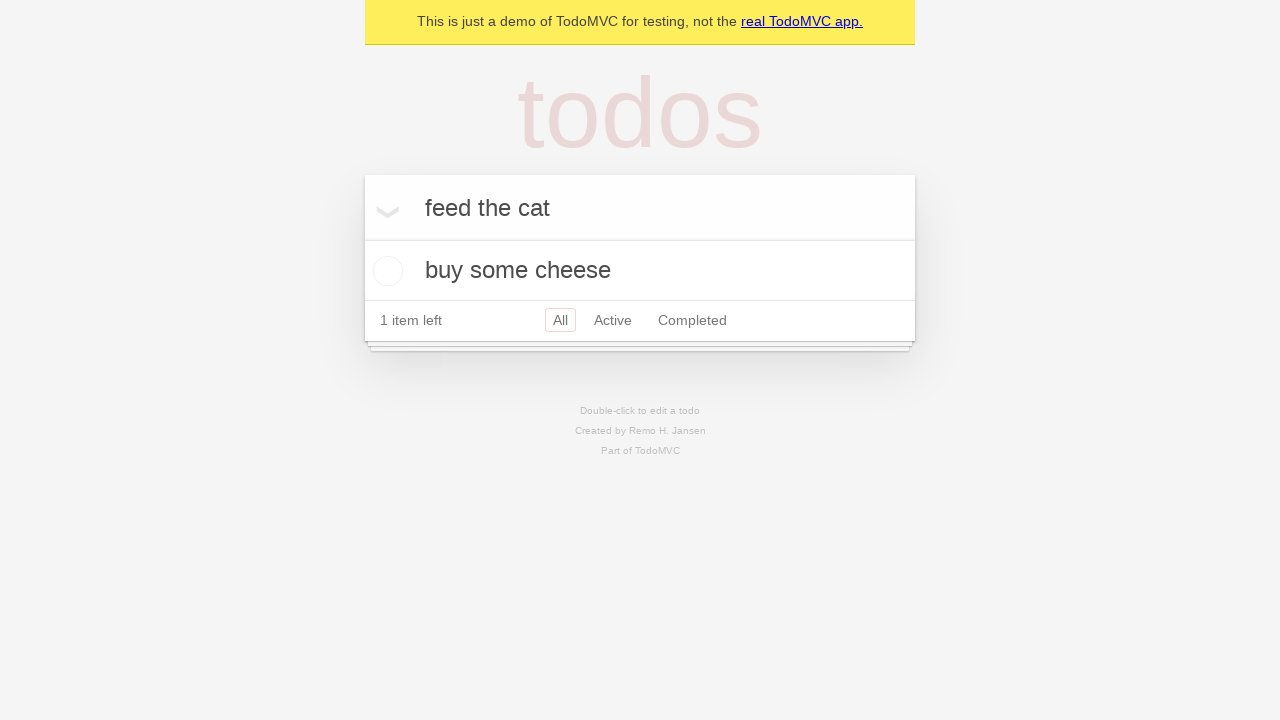

Pressed Enter to create second todo on internal:attr=[placeholder="What needs to be done?"i]
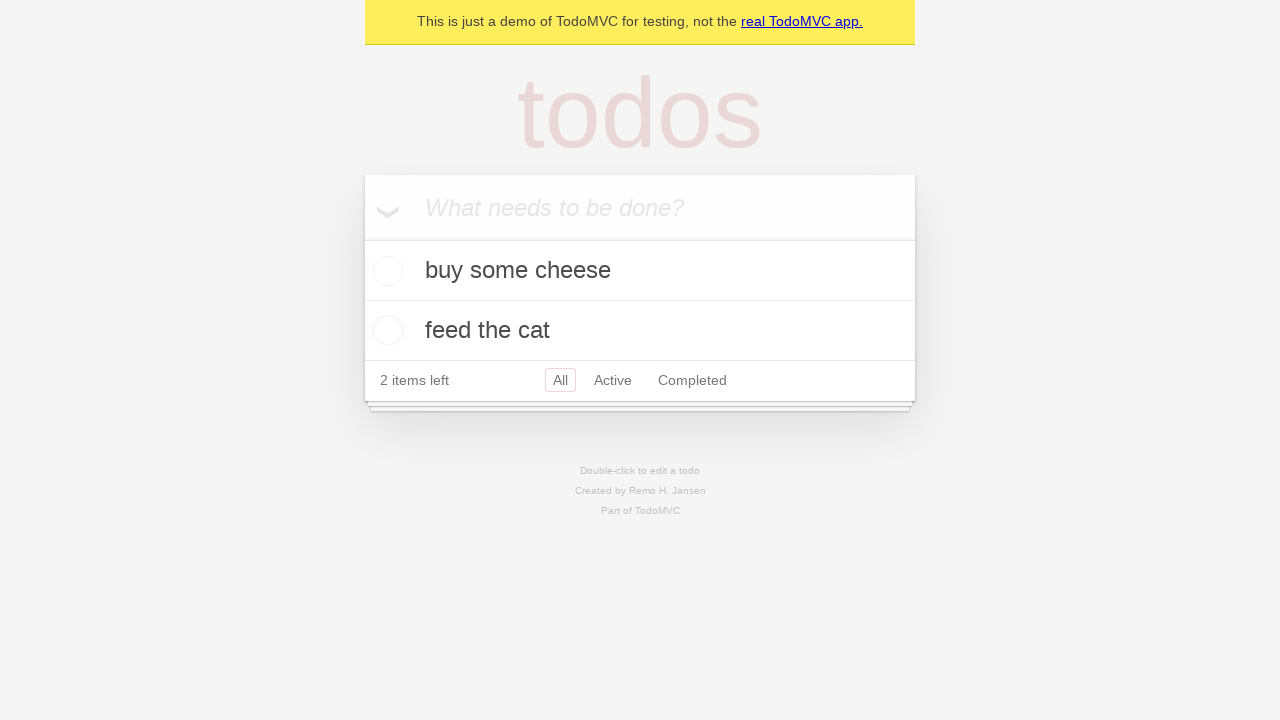

Filled todo input with 'book a doctors appointment' on internal:attr=[placeholder="What needs to be done?"i]
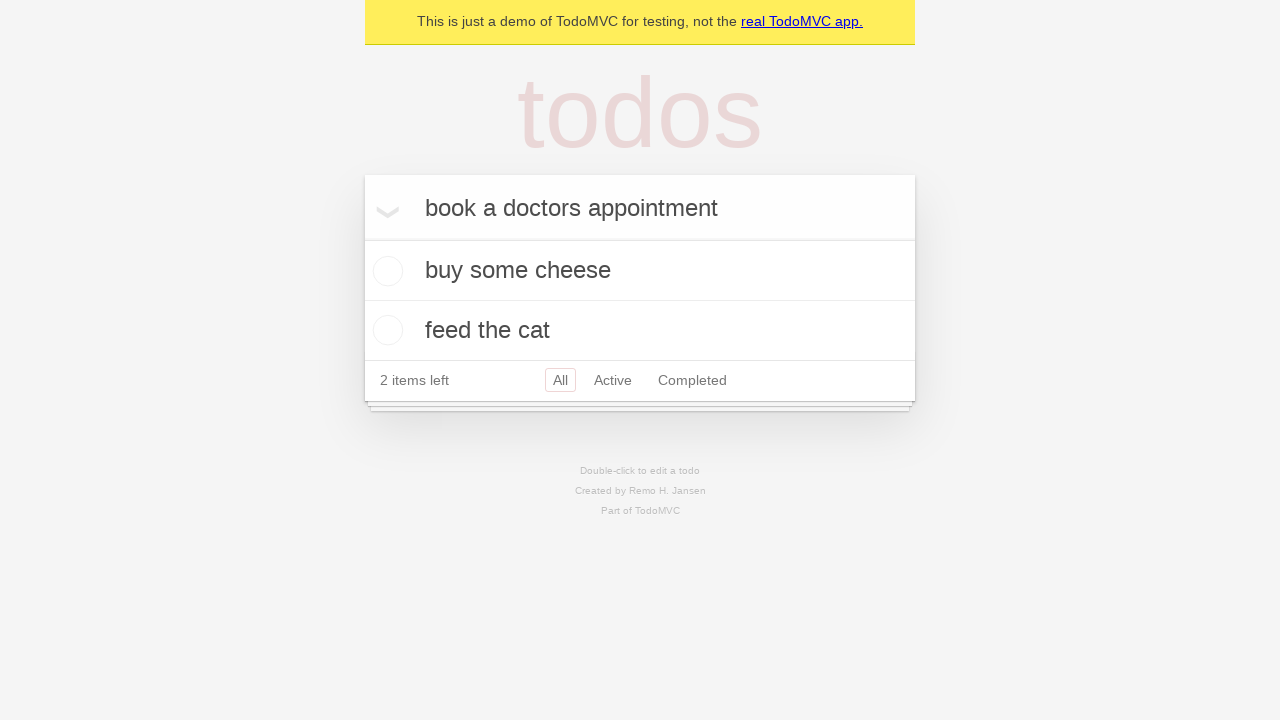

Pressed Enter to create third todo on internal:attr=[placeholder="What needs to be done?"i]
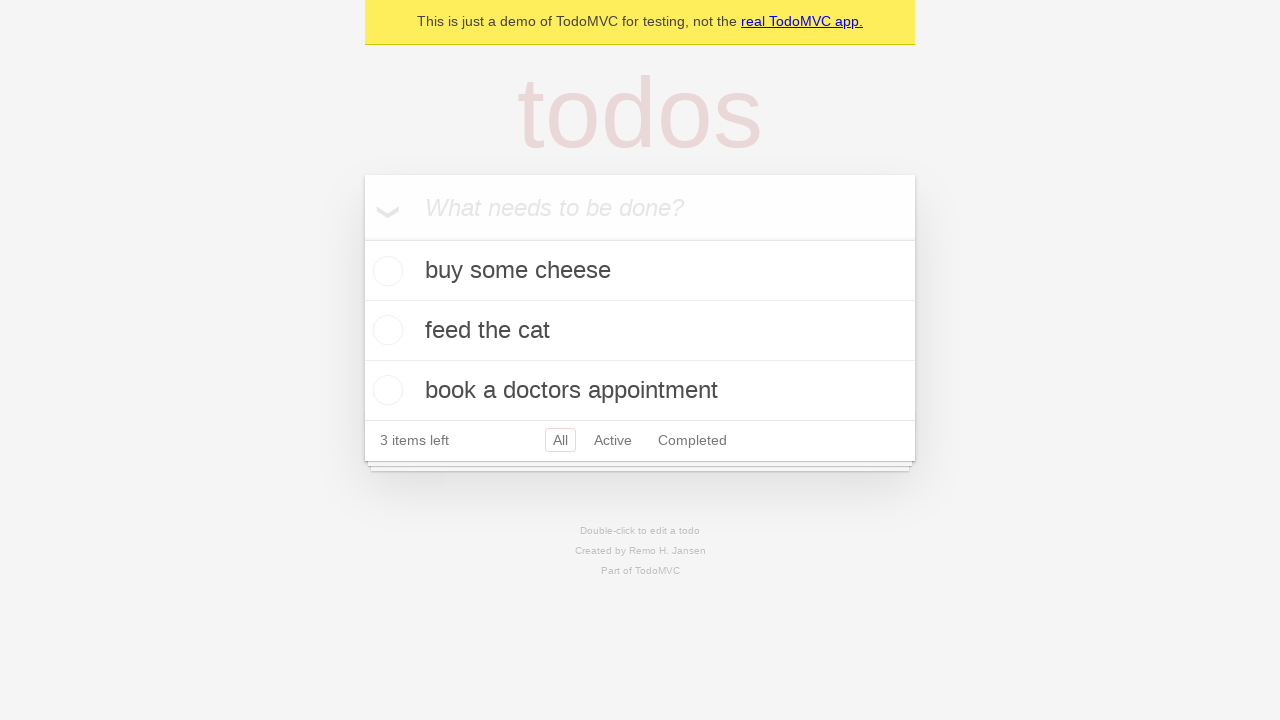

Waited for all 3 todos to appear
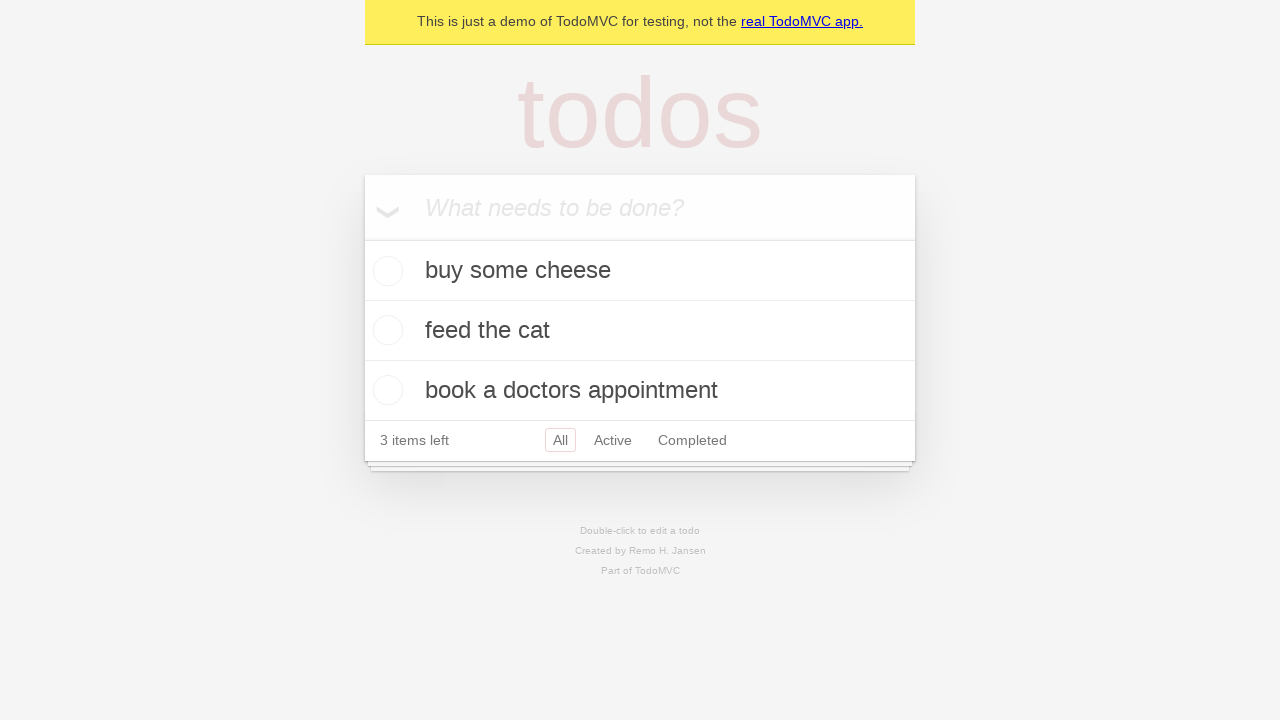

Double-clicked second todo to enter edit mode at (640, 331) on [data-testid='todo-item'] >> nth=1
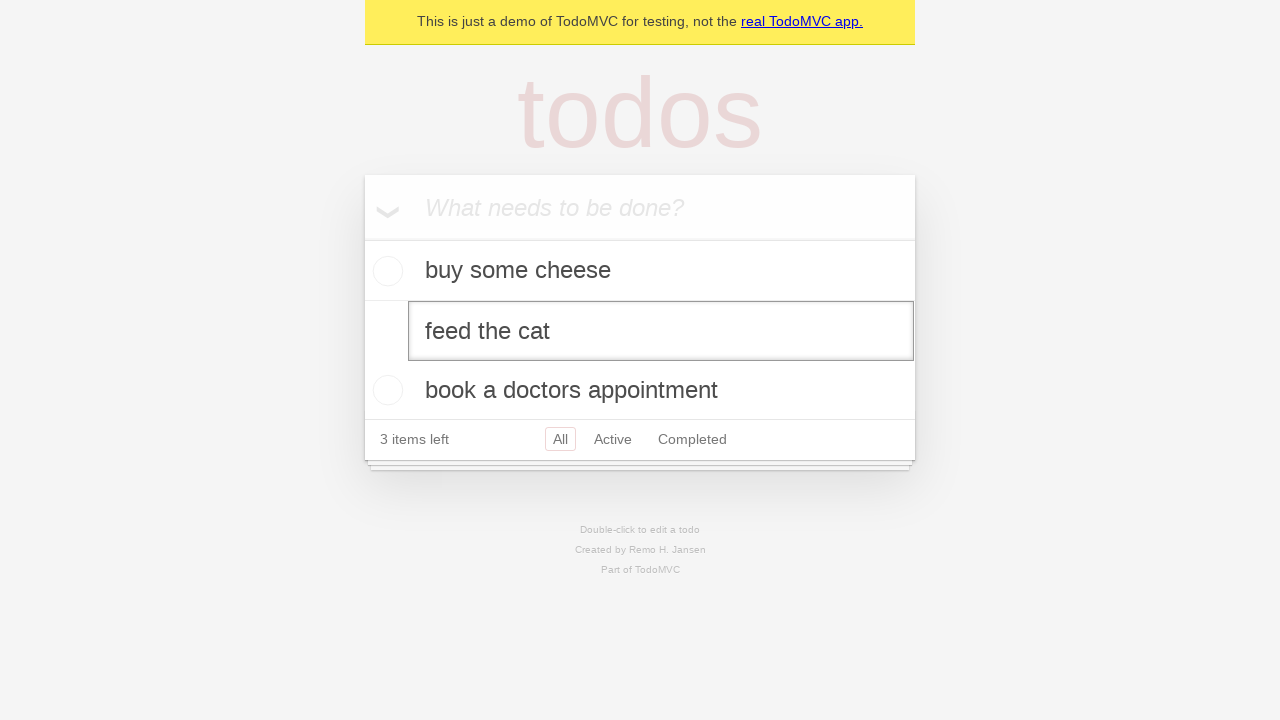

Filled edit field with 'buy some sausages' on [data-testid='todo-item'] >> nth=1 >> internal:role=textbox[name="Edit"i]
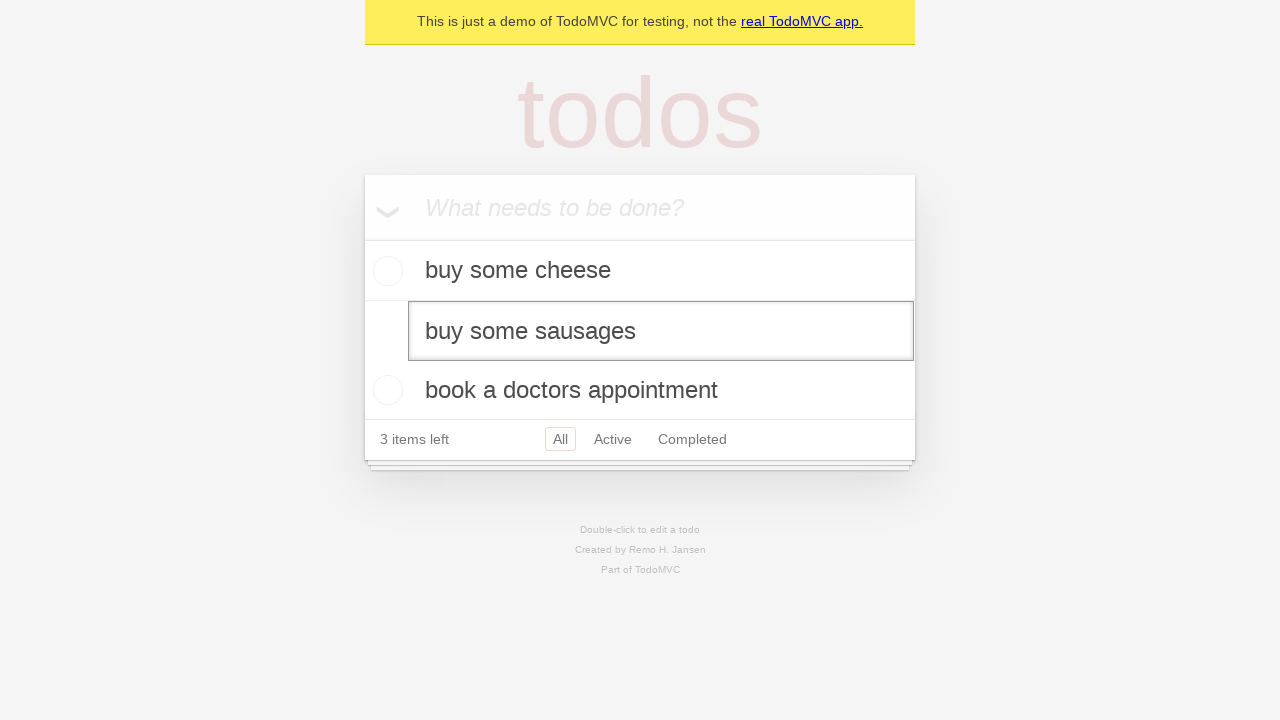

Dispatched blur event to save edited todo
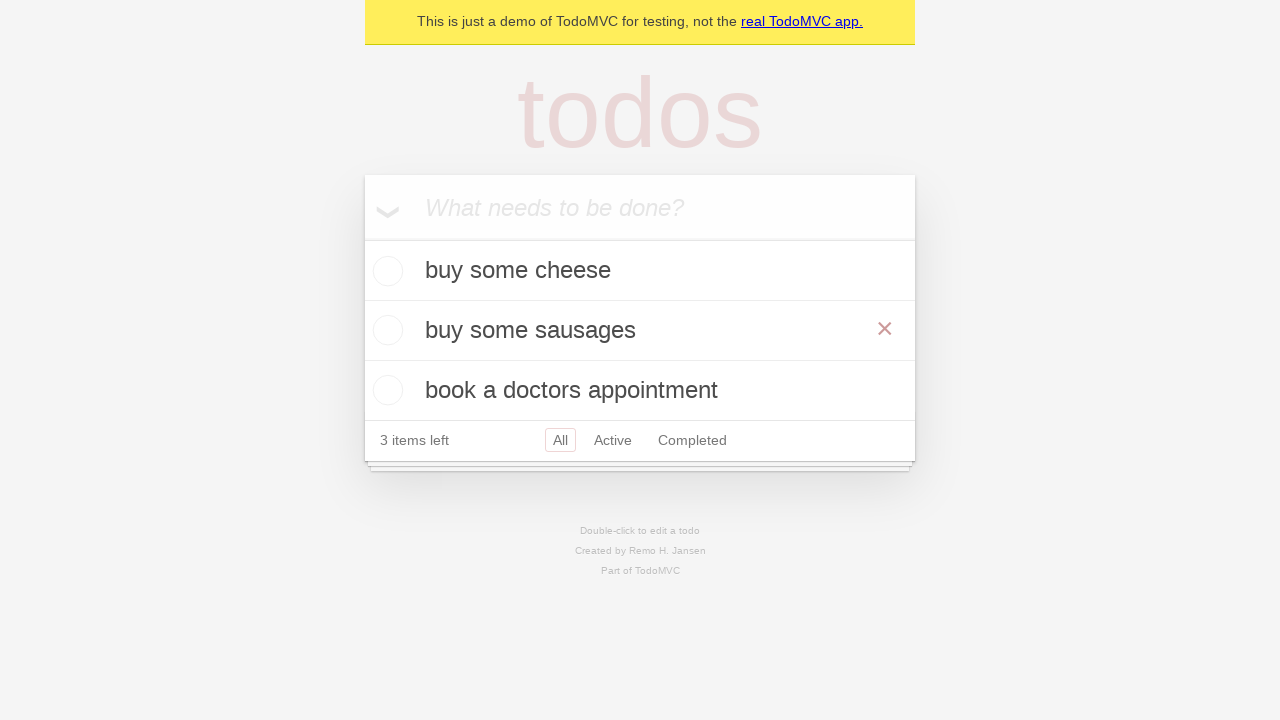

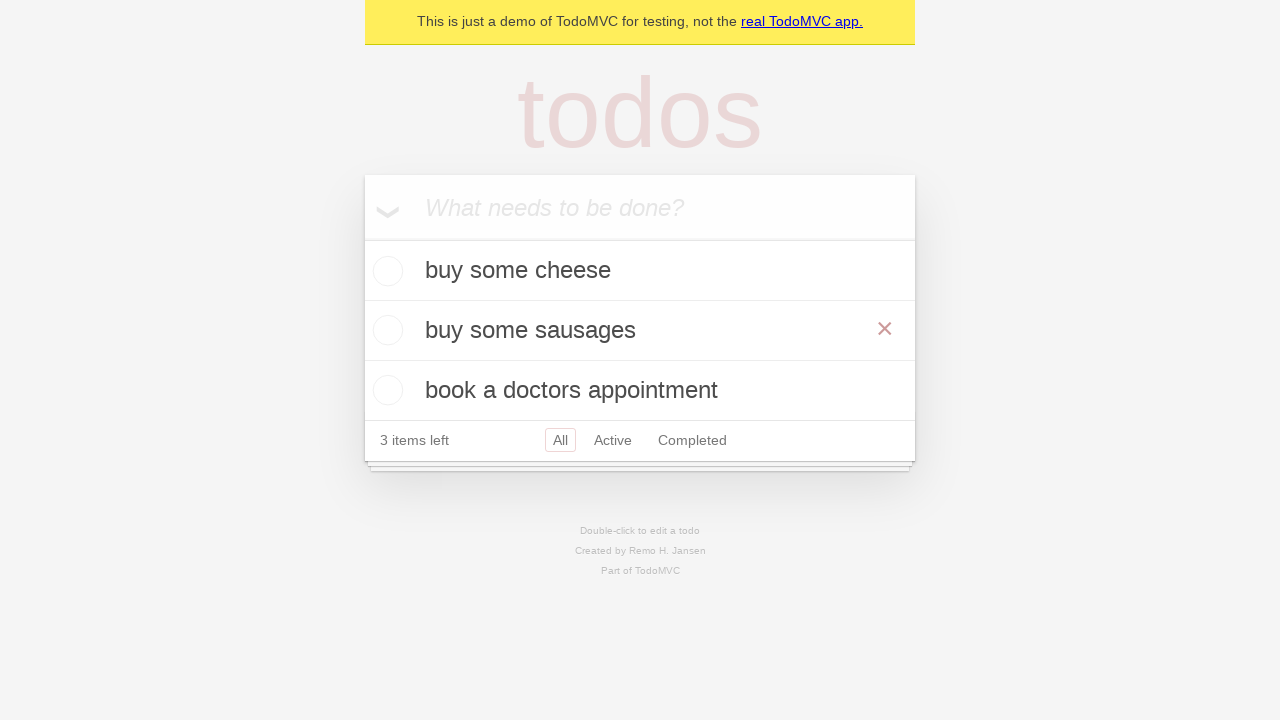